Clicks on the Docs link from the Playwright screenshots documentation page

Starting URL: https://playwright.dev/docs/screenshots

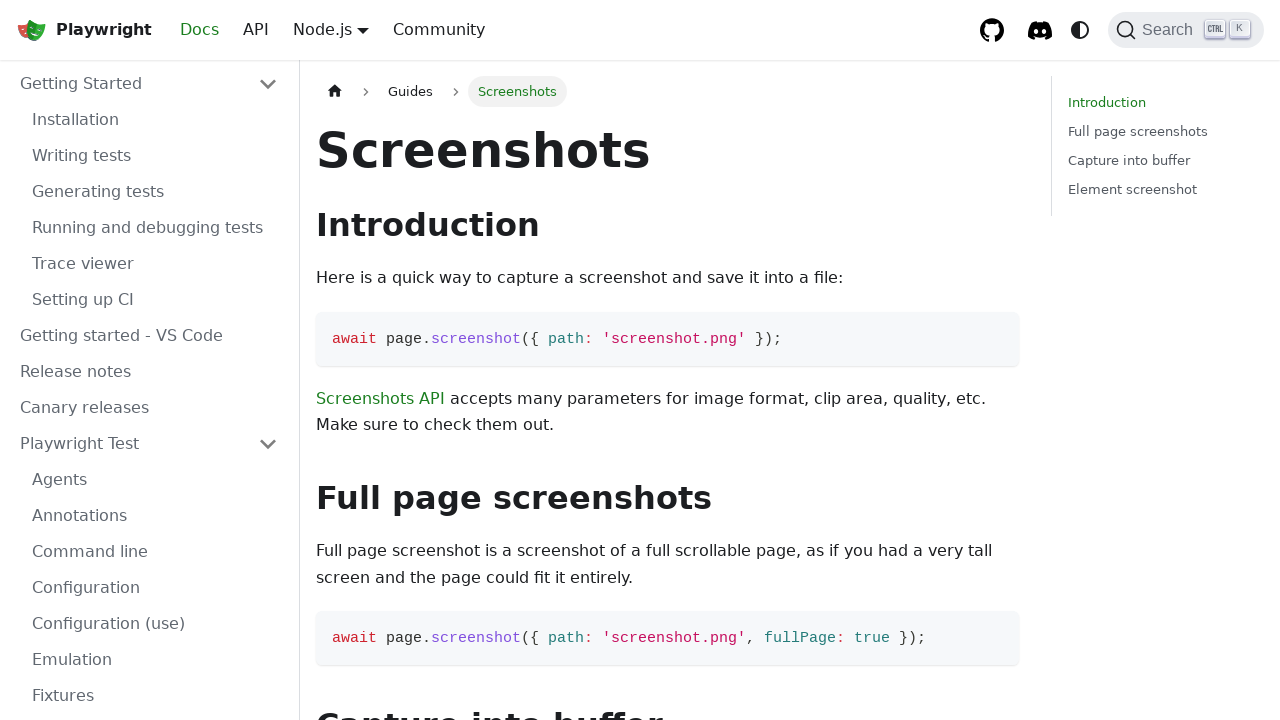

Clicked on the Docs link from the Playwright screenshots documentation page at (200, 30) on internal:role=link[name="Docs"i]
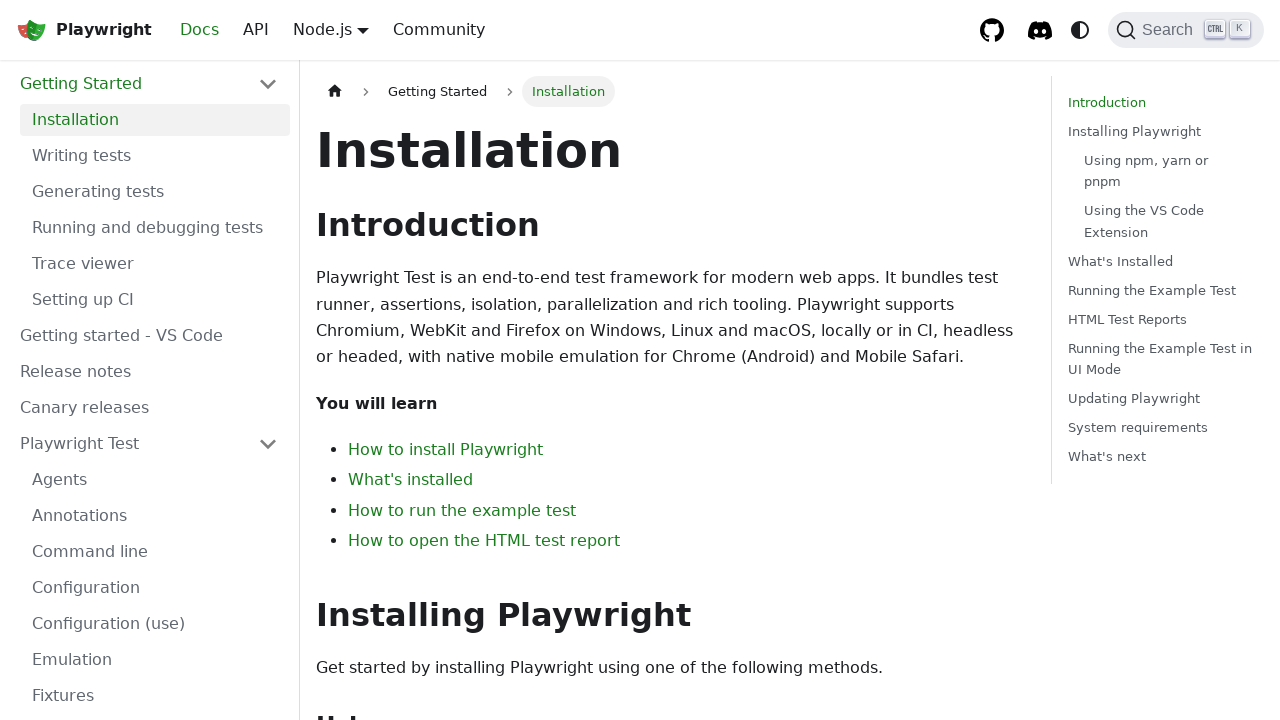

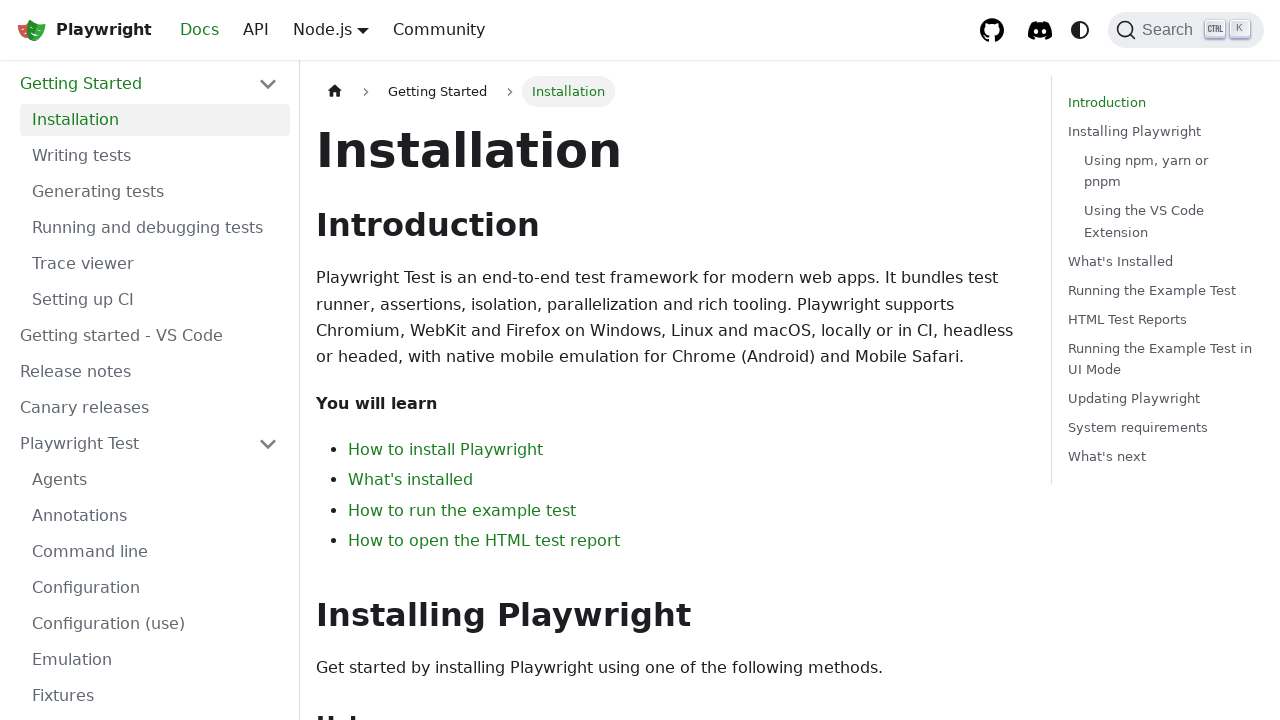